Tests Google Translate by entering Ukrainian text and verifying the Dutch translation output

Starting URL: https://translate.google.com/?hl=uk&sl=uk&tl=nl&op=translate

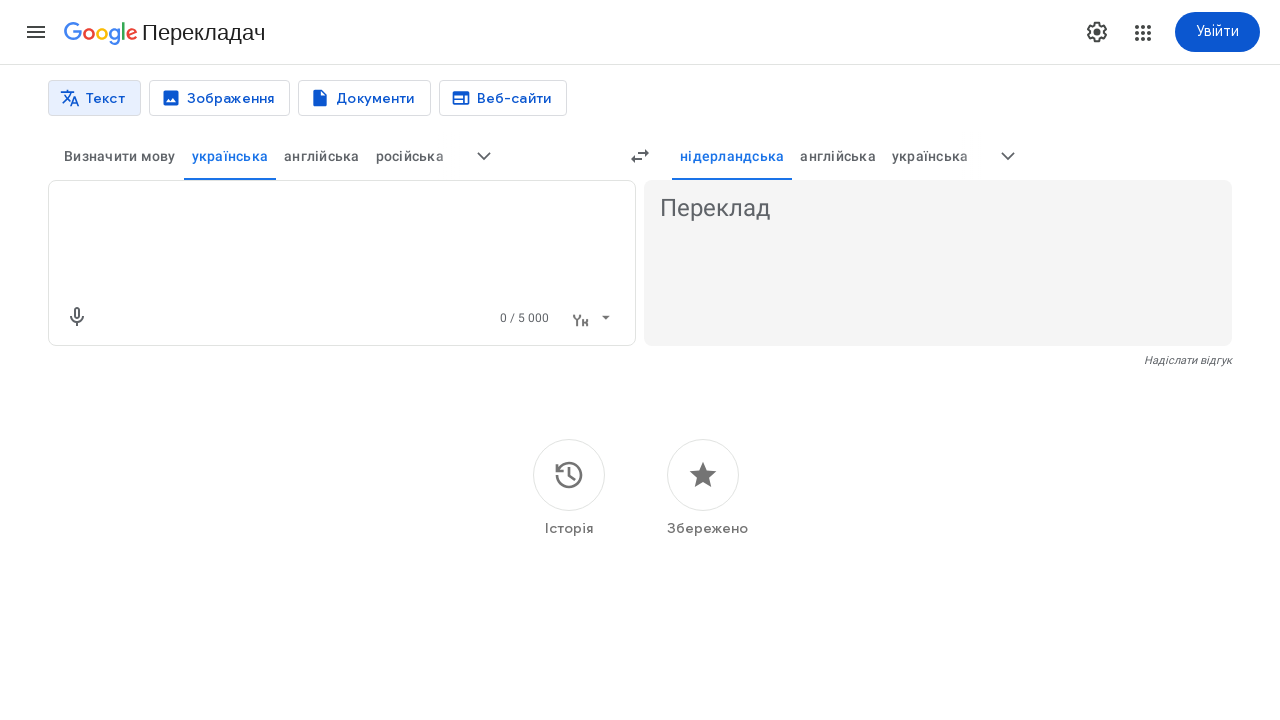

Filled textarea with Ukrainian text 'Я люблю тестування' on textarea
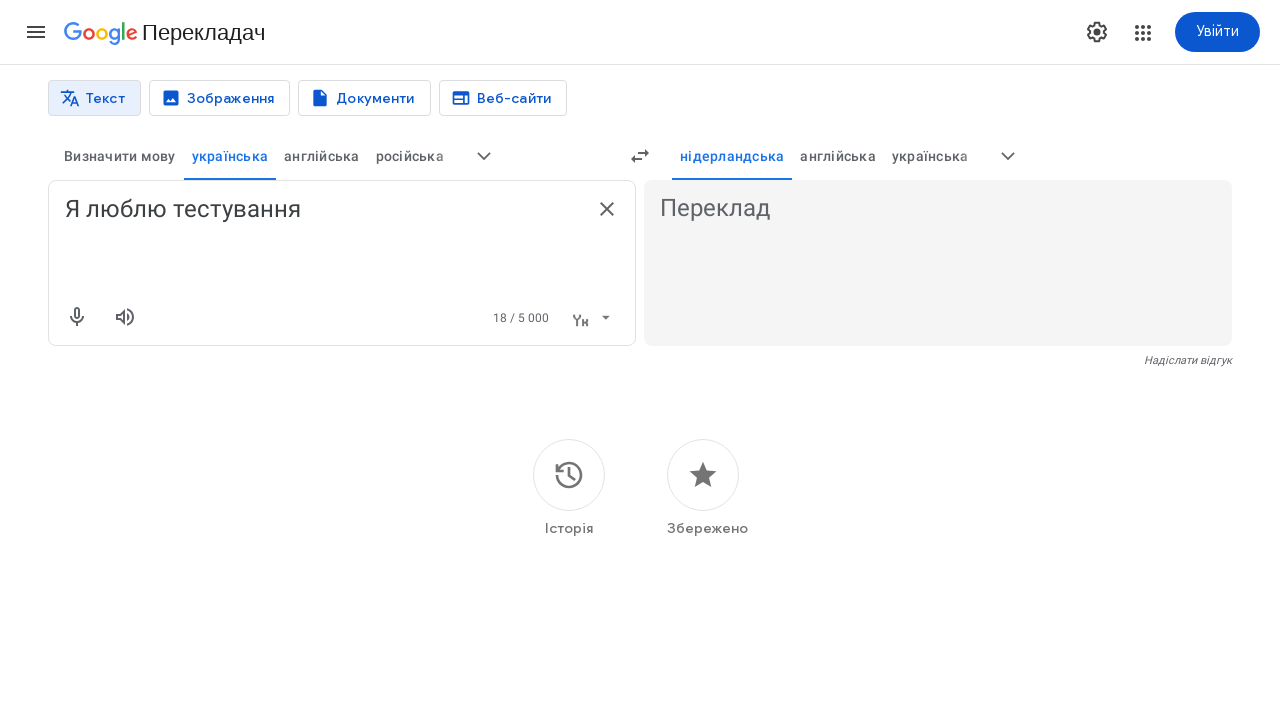

Pressed Enter to trigger translation on textarea
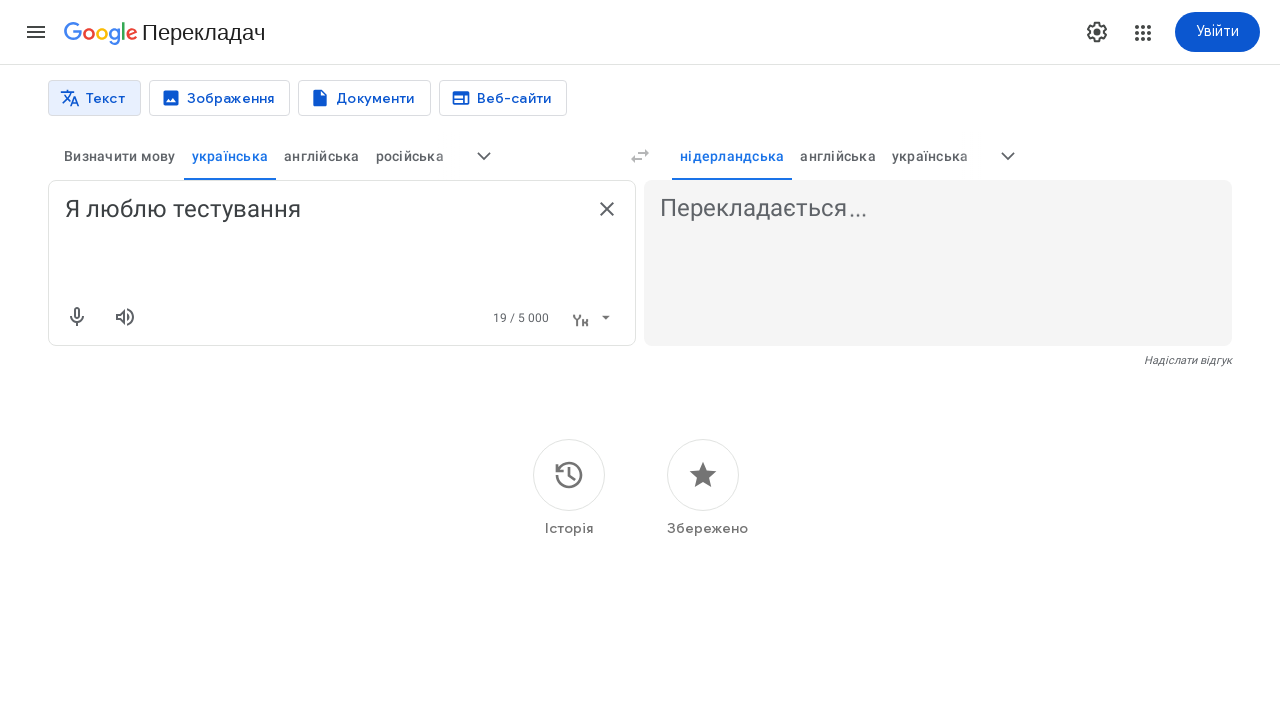

Dutch translation output appeared
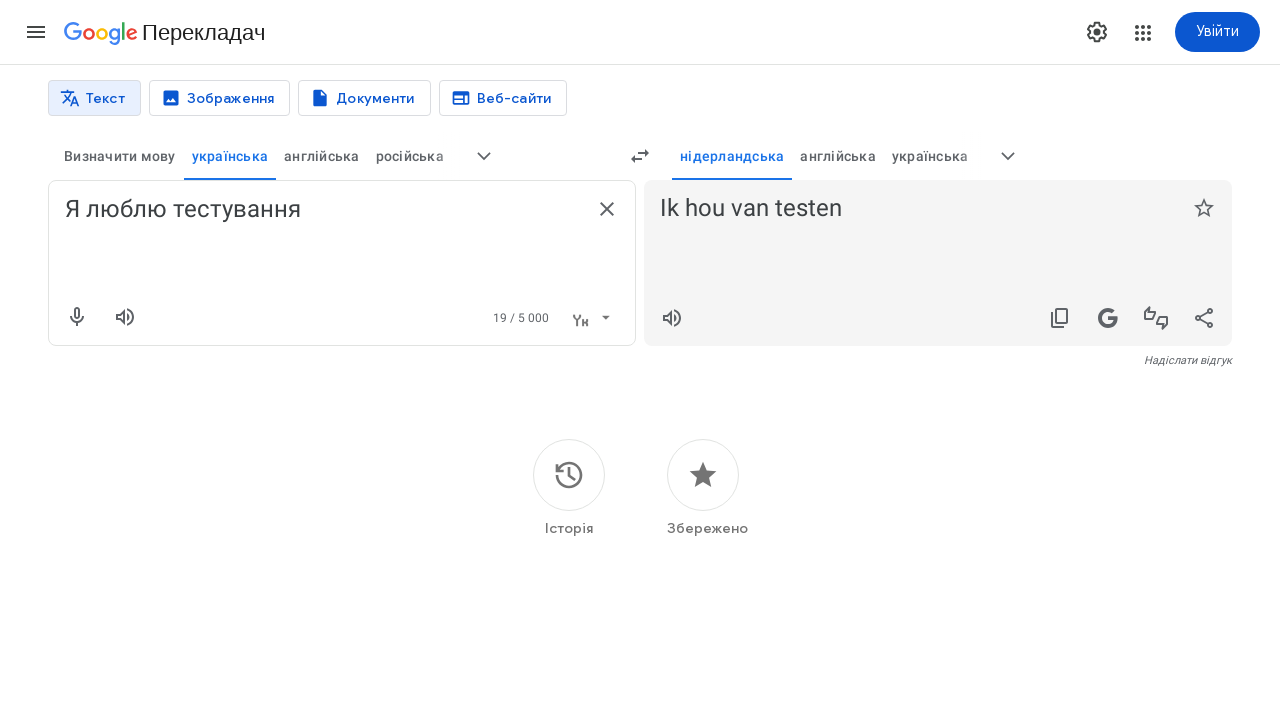

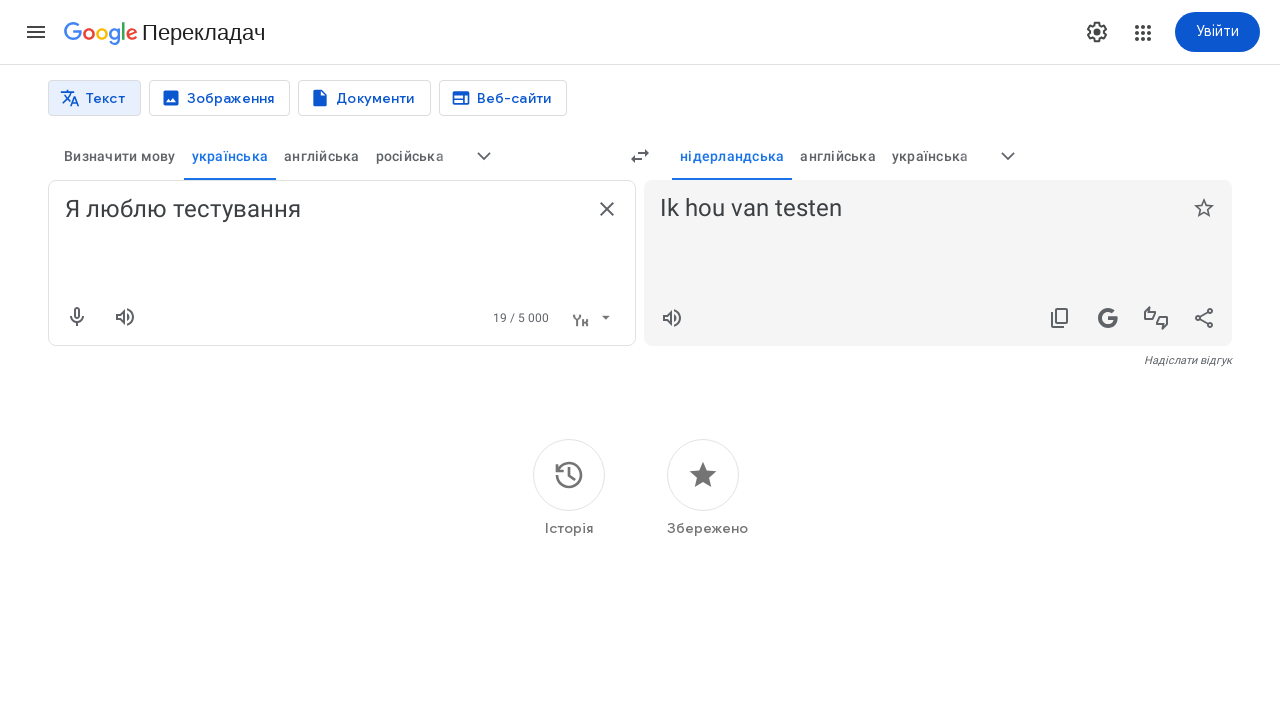